Tests a keypress form by clicking on the name input field, entering a name, and clicking a button

Starting URL: http://formy-project.herokuapp.com/keypress

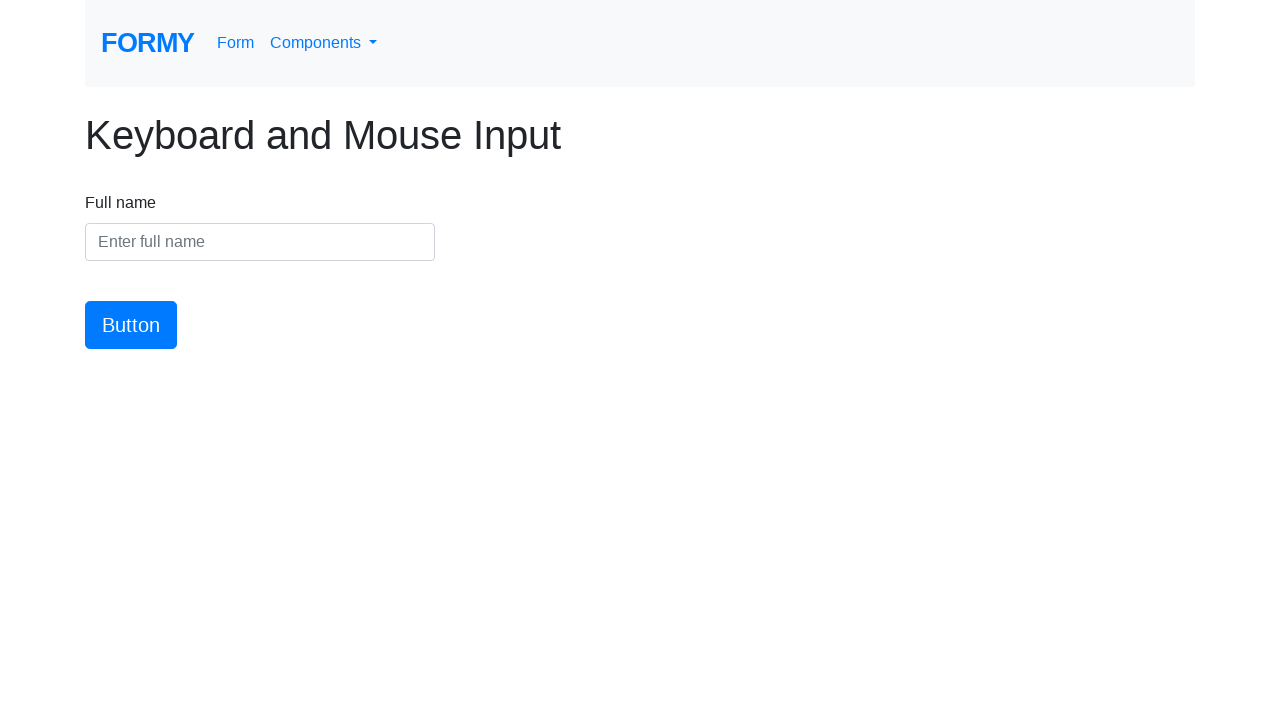

Clicked on the name input field at (260, 242) on #name
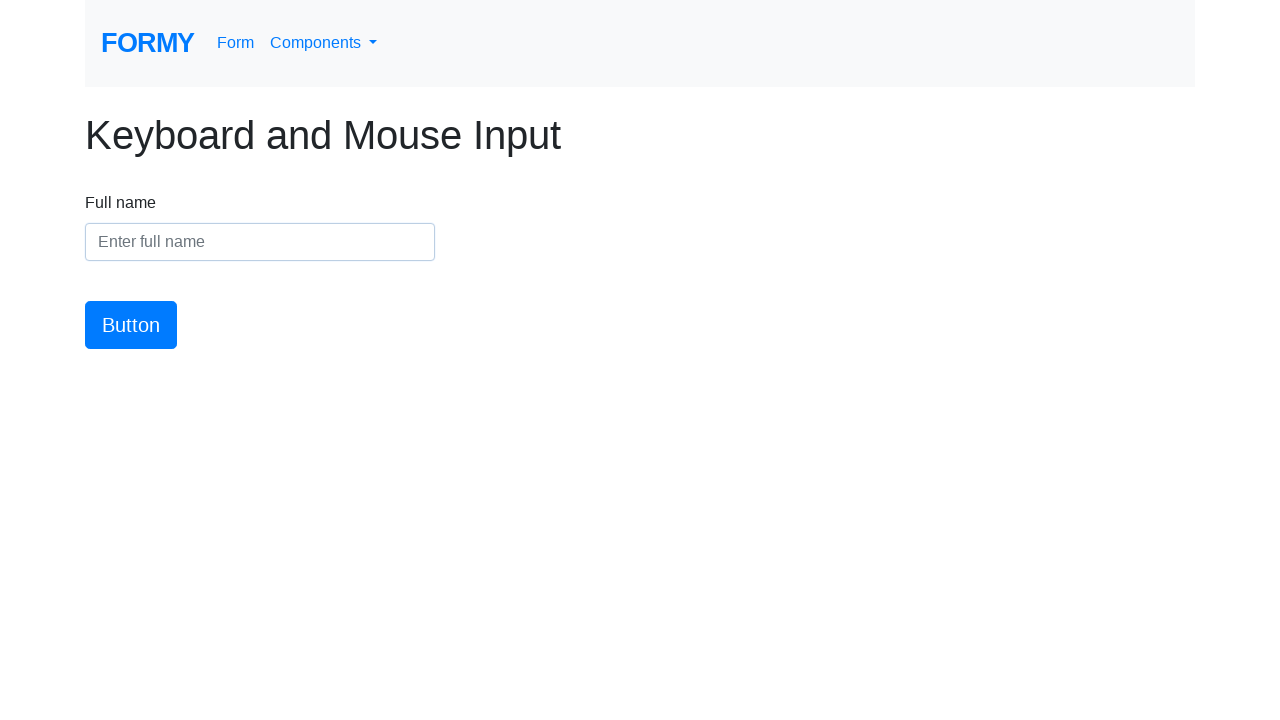

Entered 'raz' into the name input field on #name
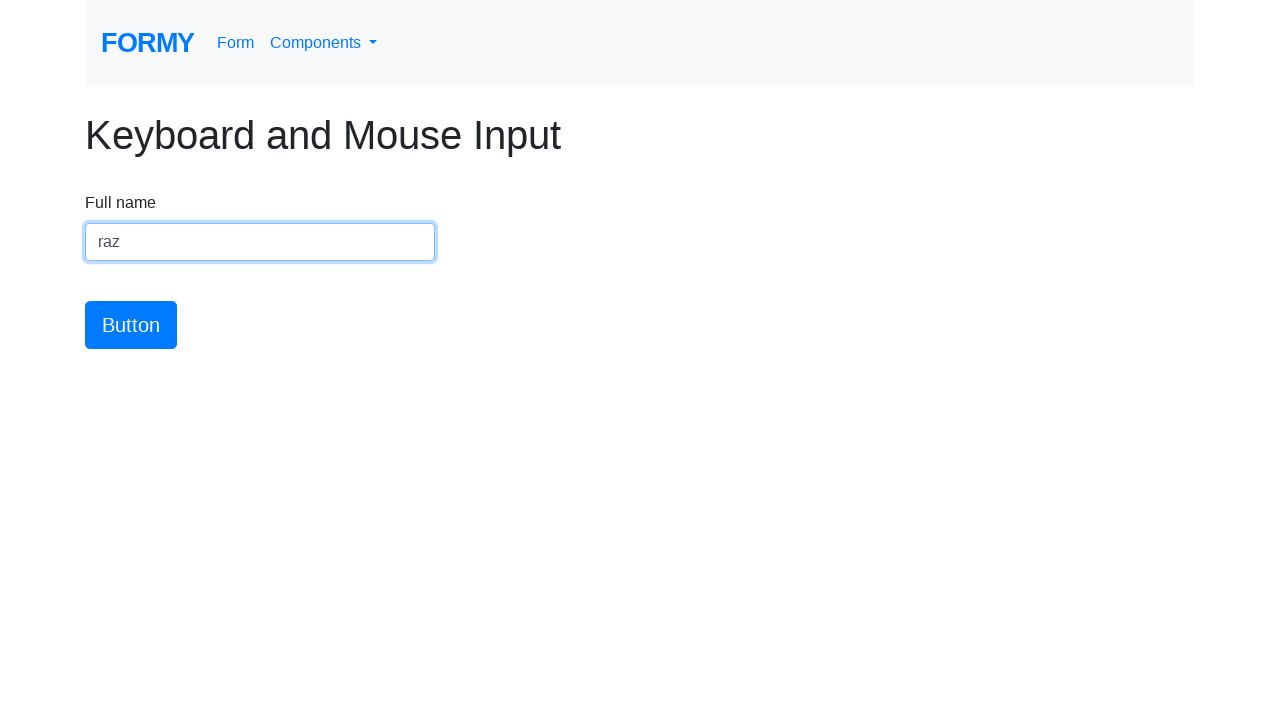

Clicked the submit button at (131, 325) on #button
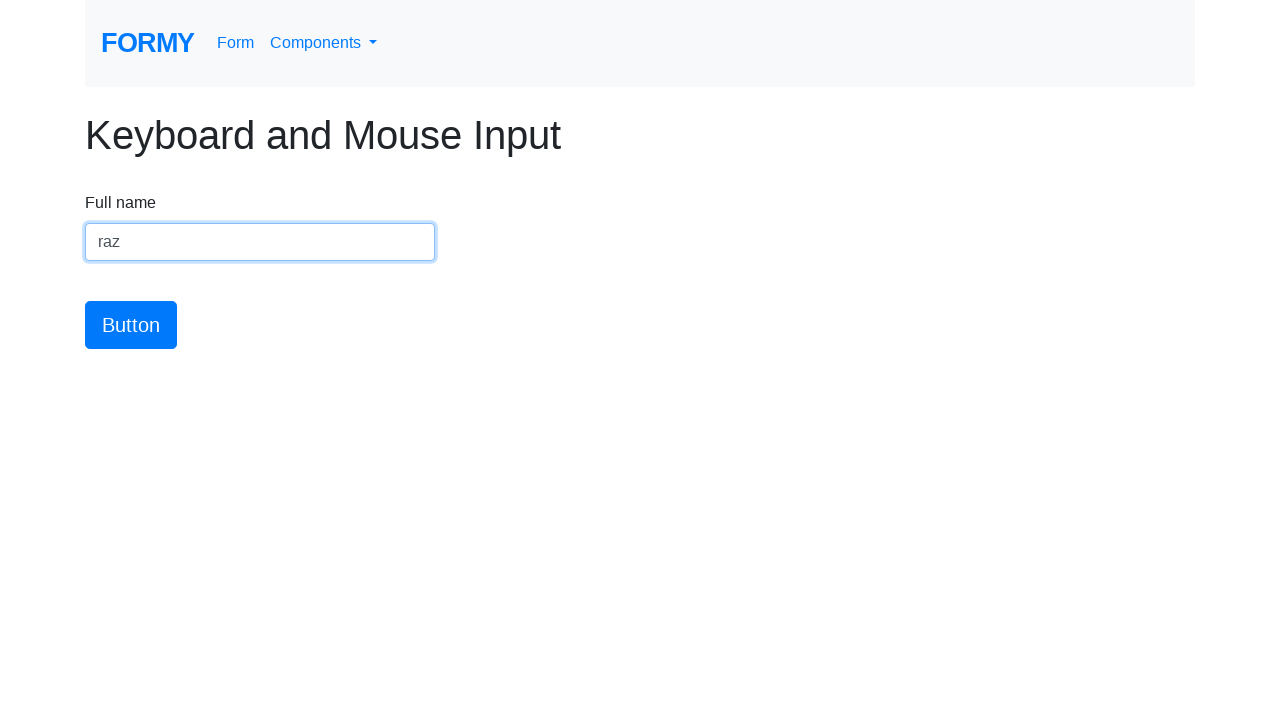

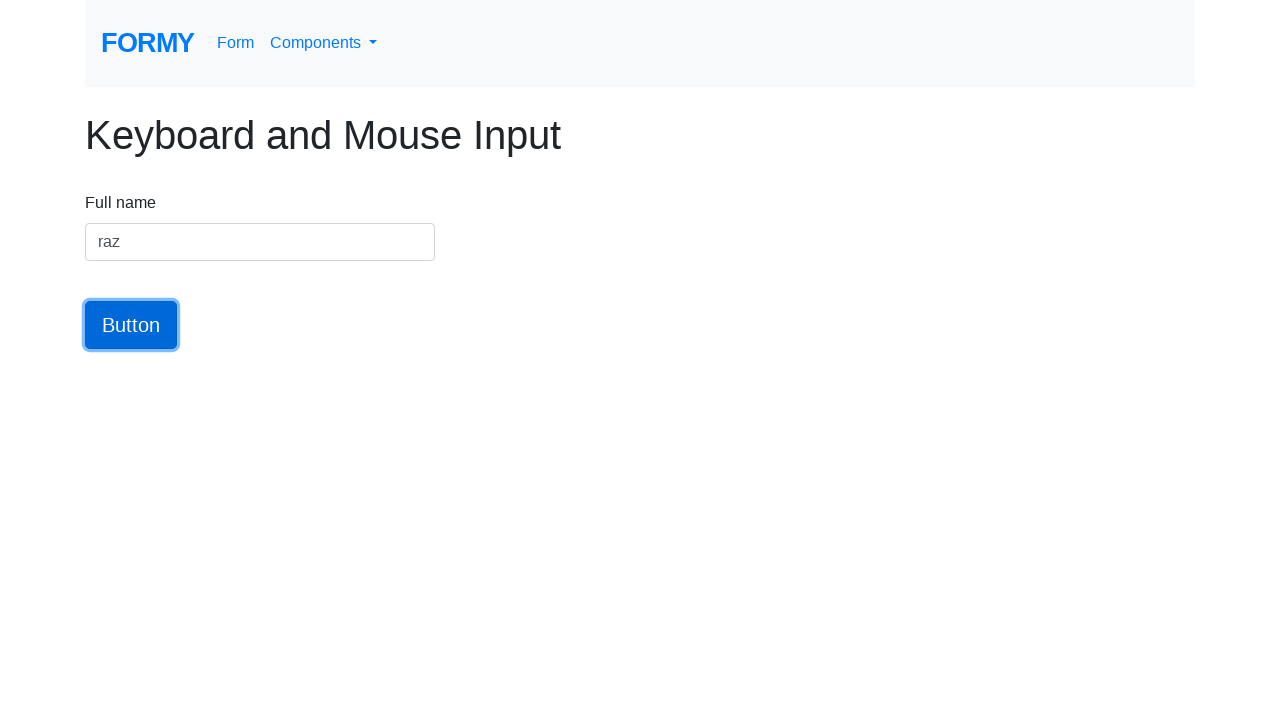